Navigates through multiple pages of a hospital directory on JustDial, verifying that each page loads successfully by checking the page title.

Starting URL: https://www.justdial.com/Surat/Multispeciality-Hospitals/nct-10547585/page-1

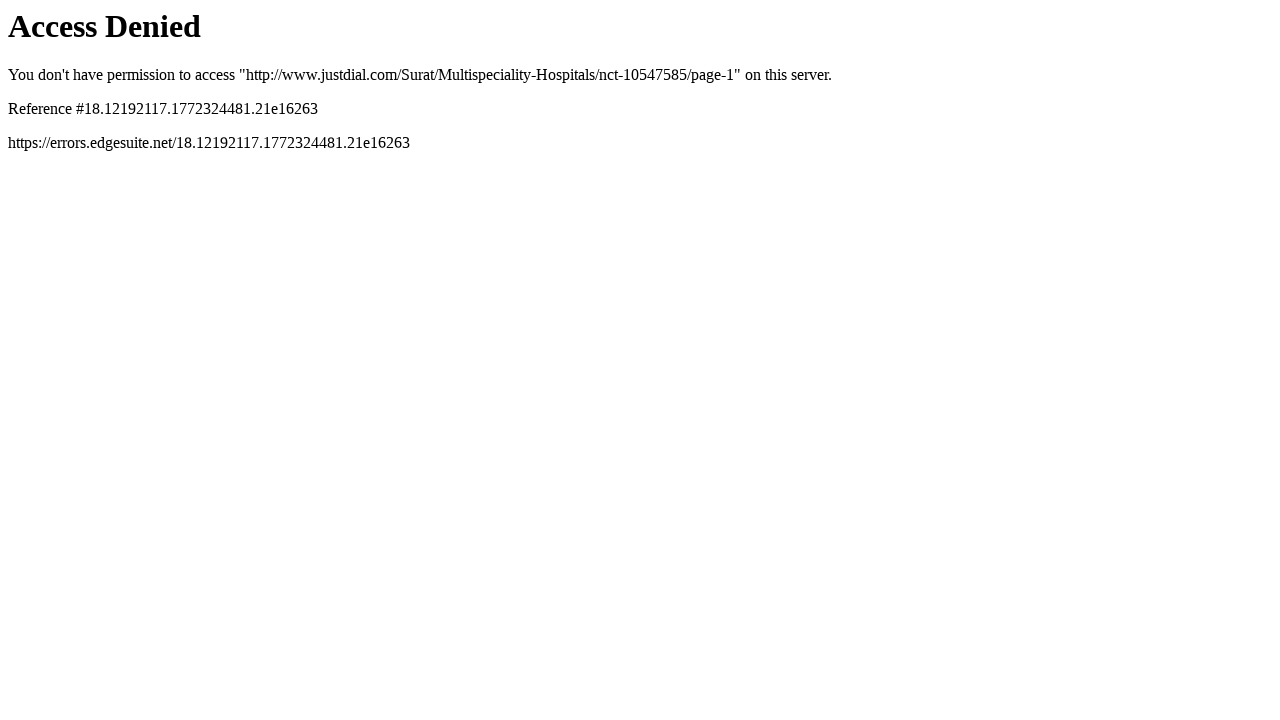

First page loaded and DOM content fully rendered
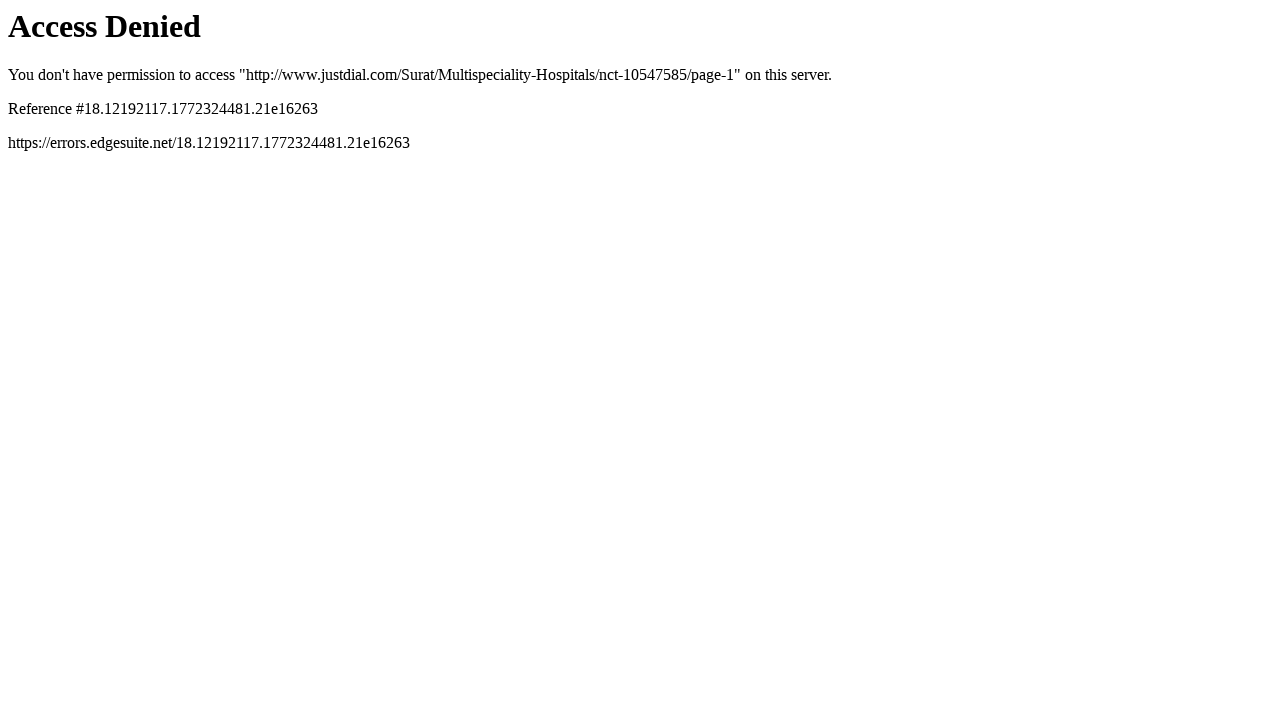

Navigated to hospital directory page 2
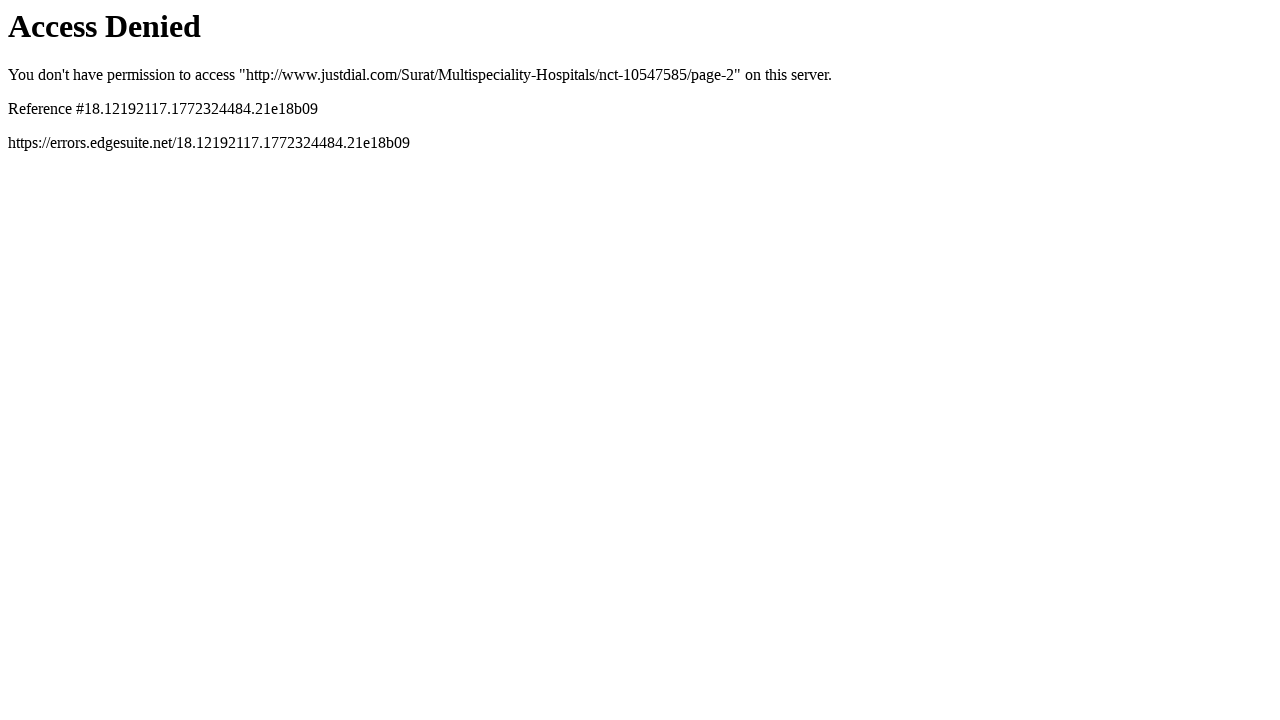

Page 2 loaded and DOM content fully rendered
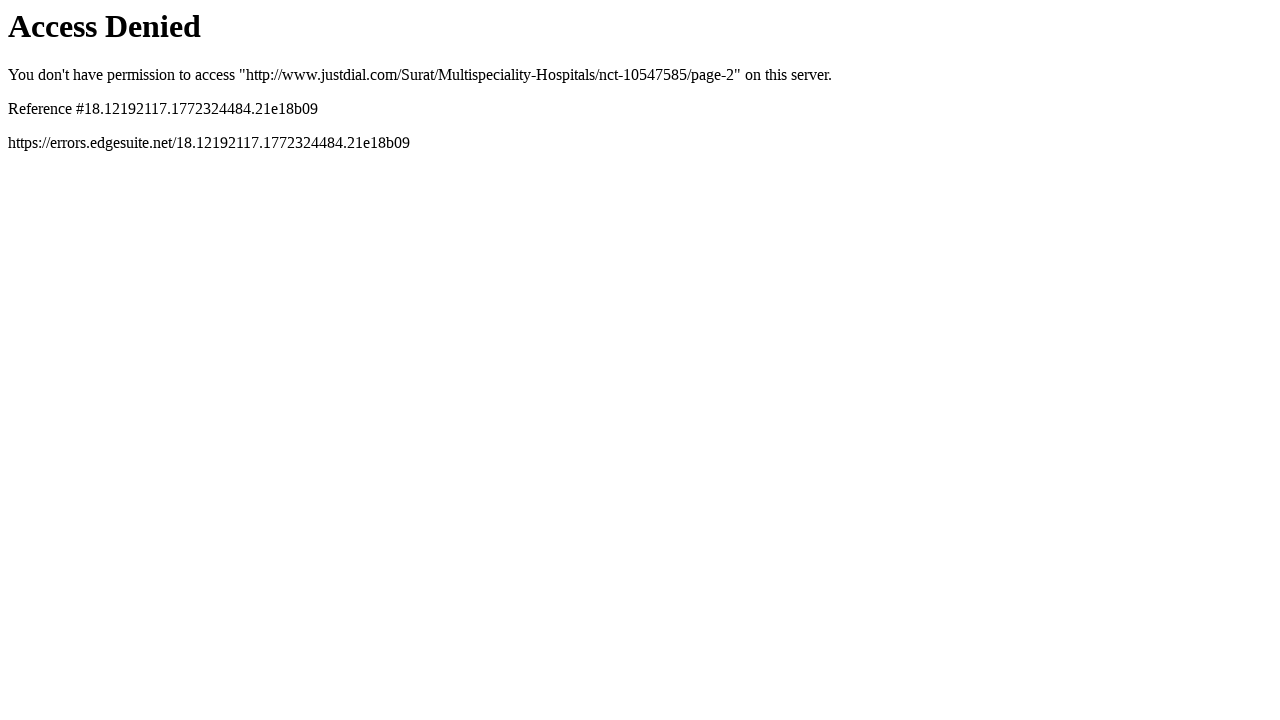

Navigated to hospital directory page 3
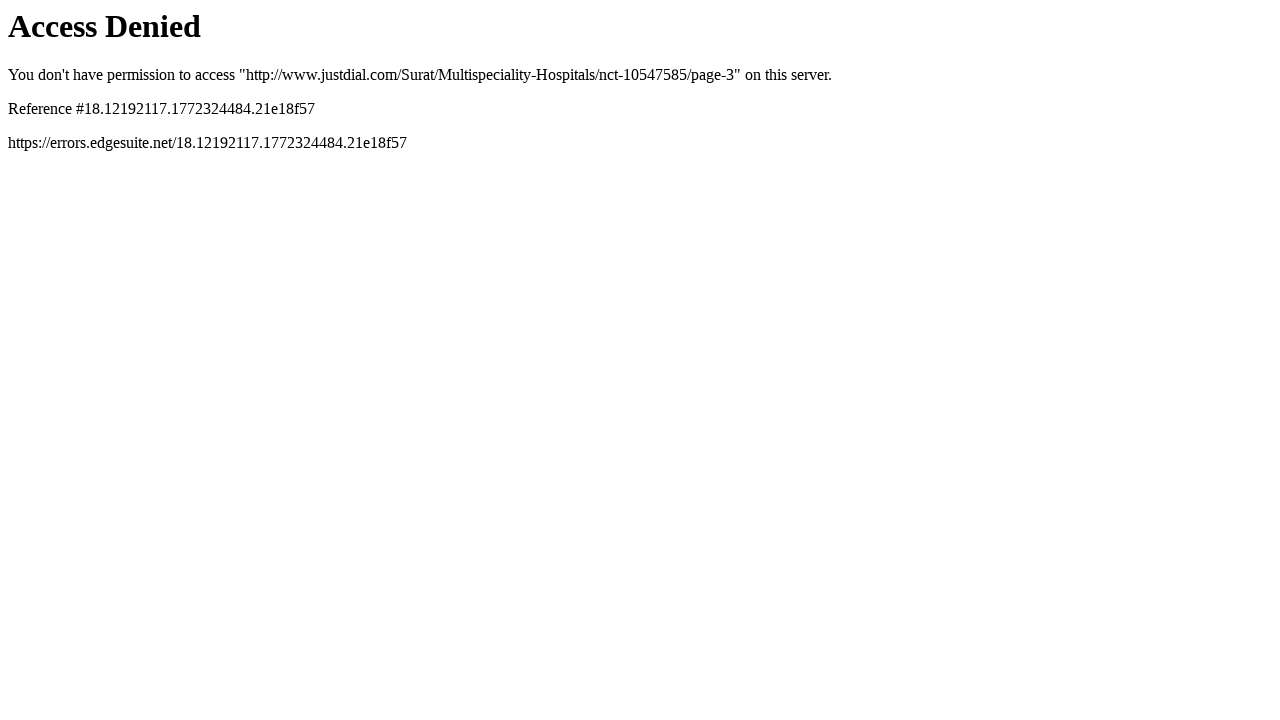

Page 3 loaded and DOM content fully rendered
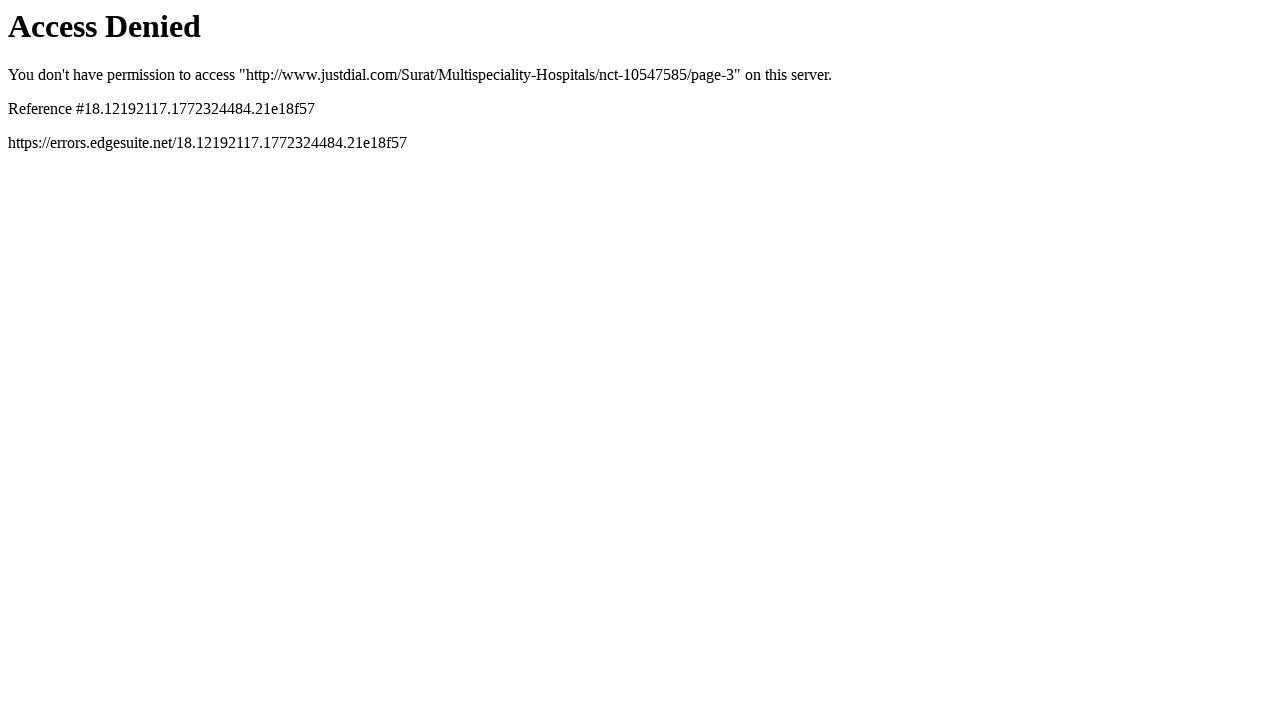

Navigated to hospital directory page 4
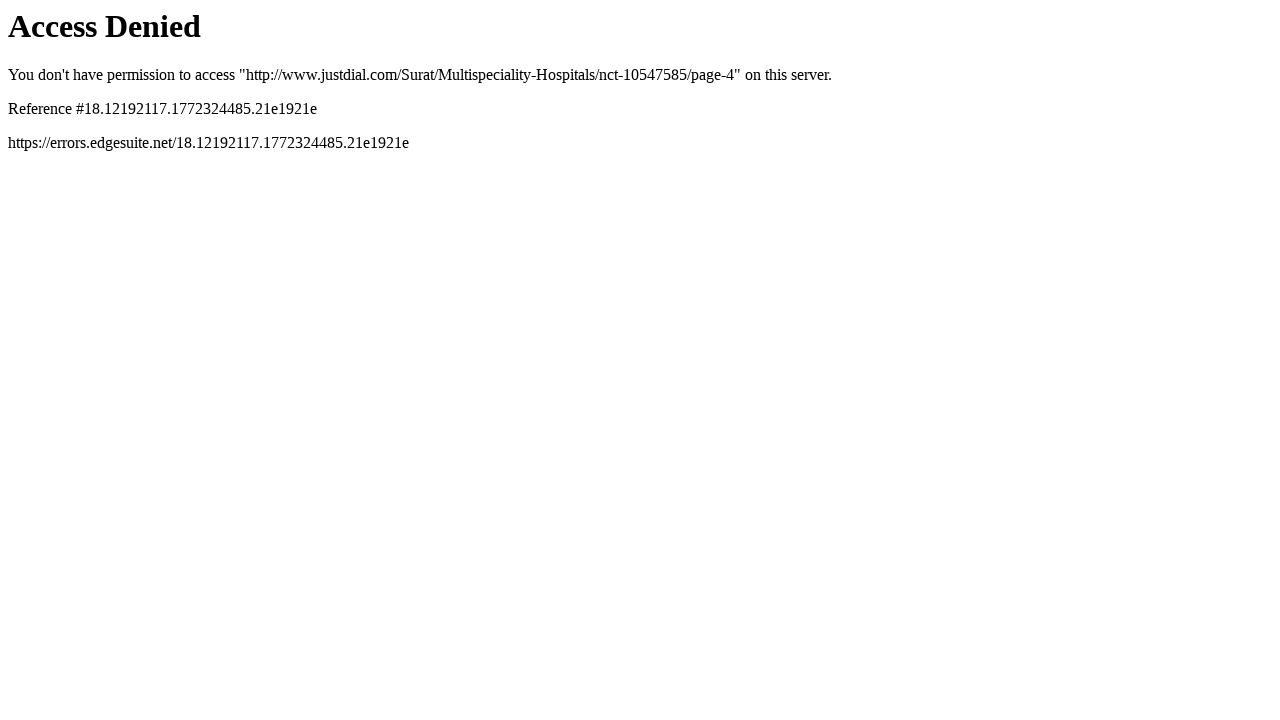

Page 4 loaded and DOM content fully rendered
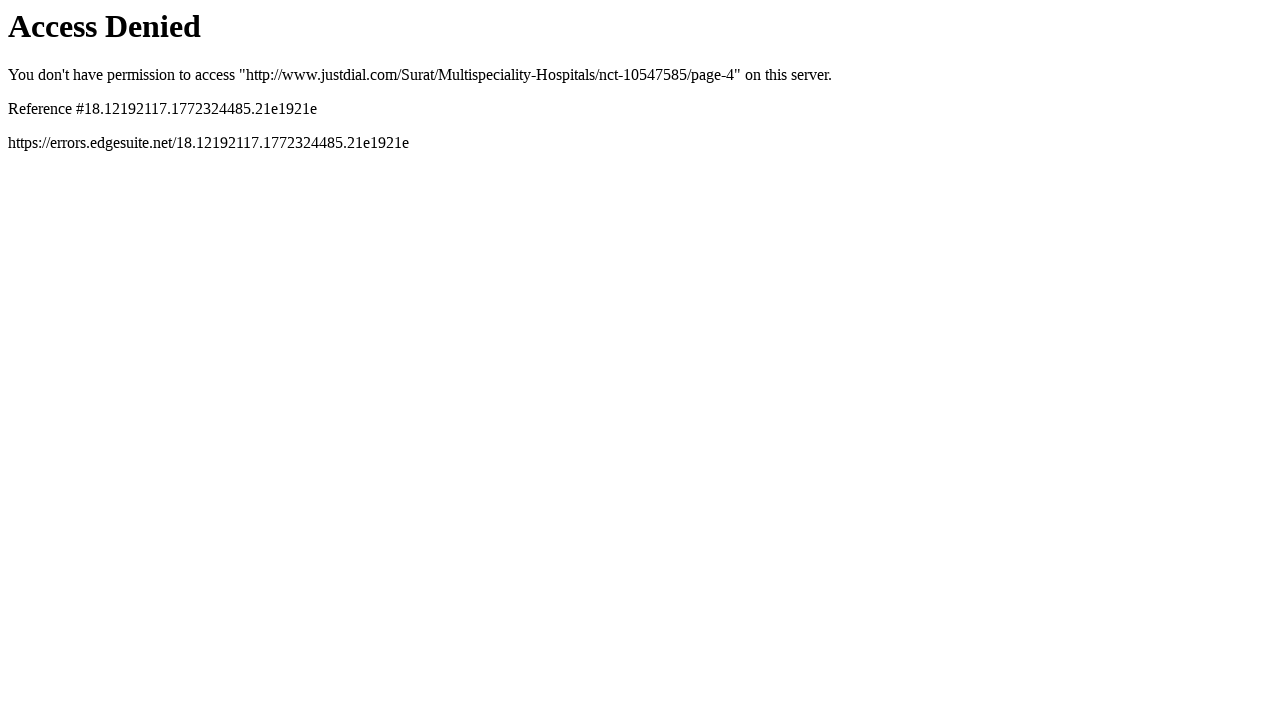

Navigated to hospital directory page 5
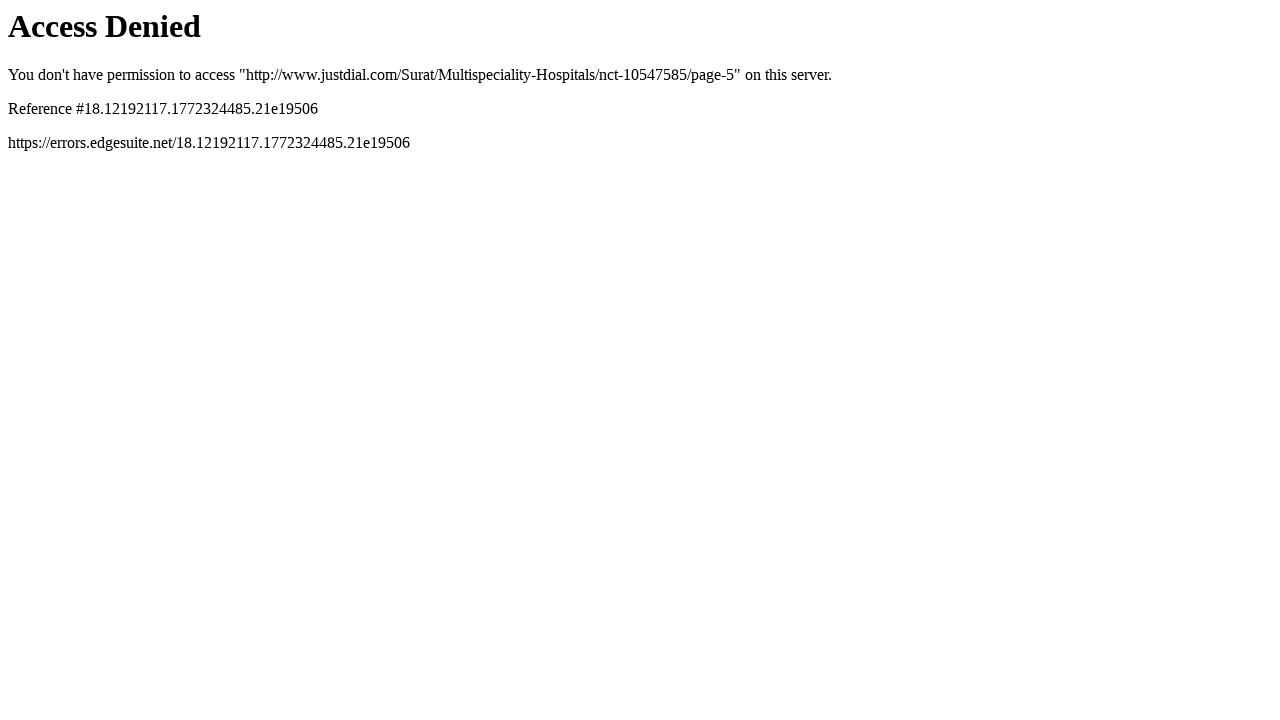

Page 5 loaded and DOM content fully rendered
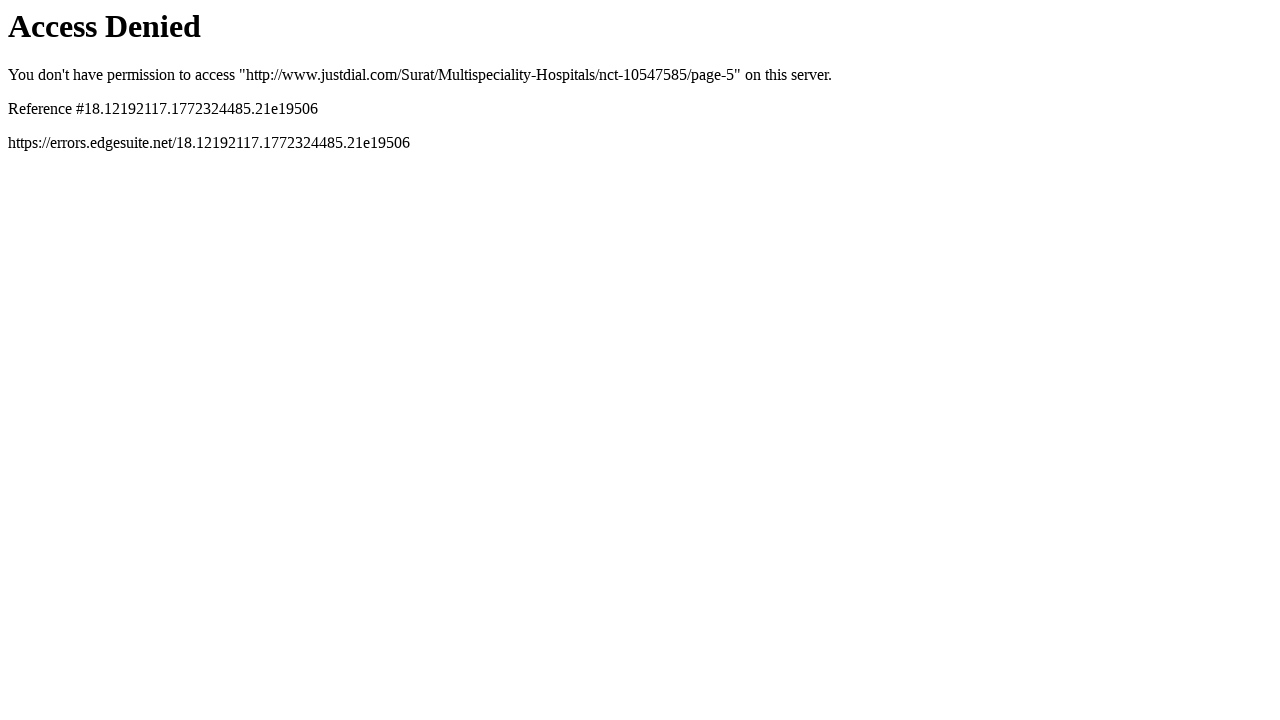

Navigated to hospital directory page 6
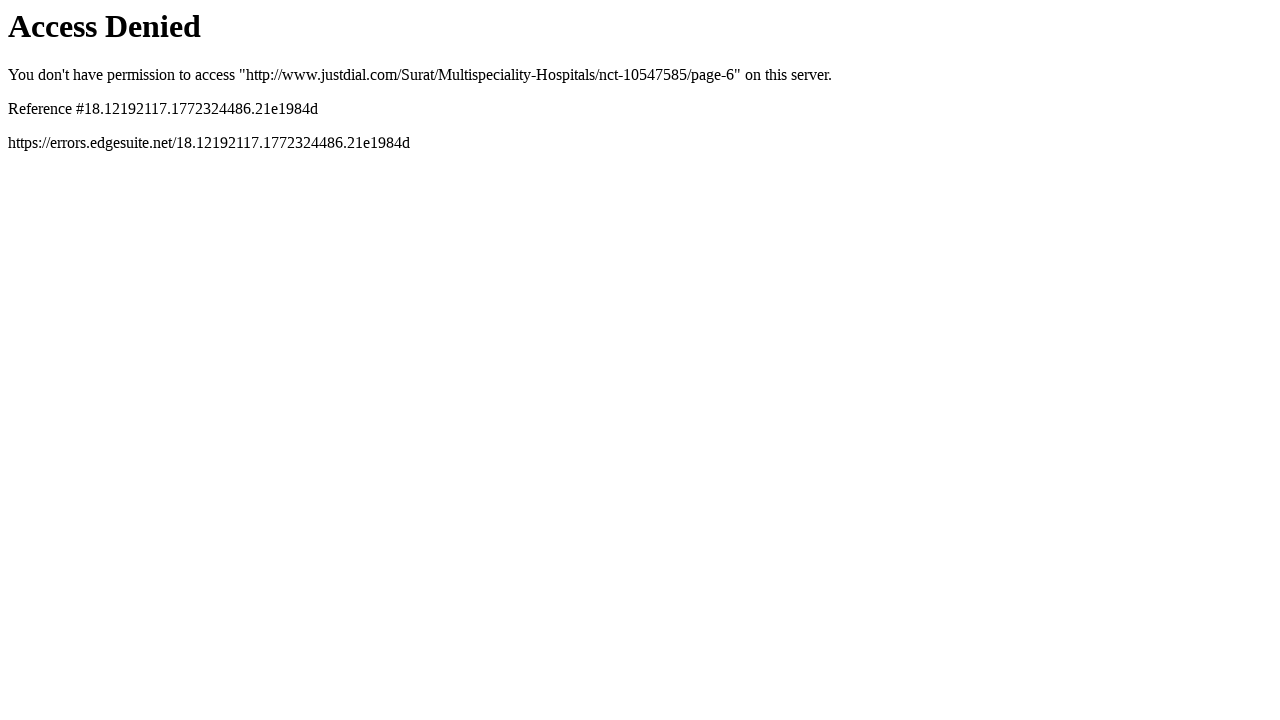

Page 6 loaded and DOM content fully rendered
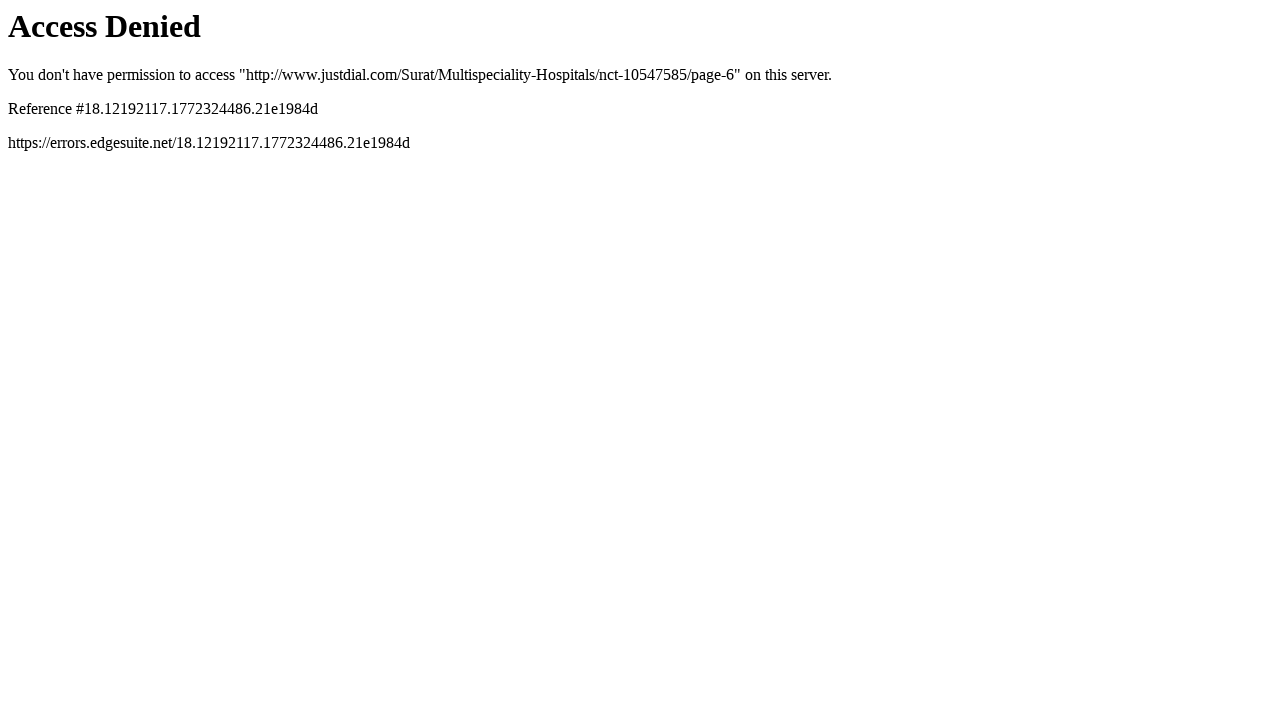

Navigated to hospital directory page 7
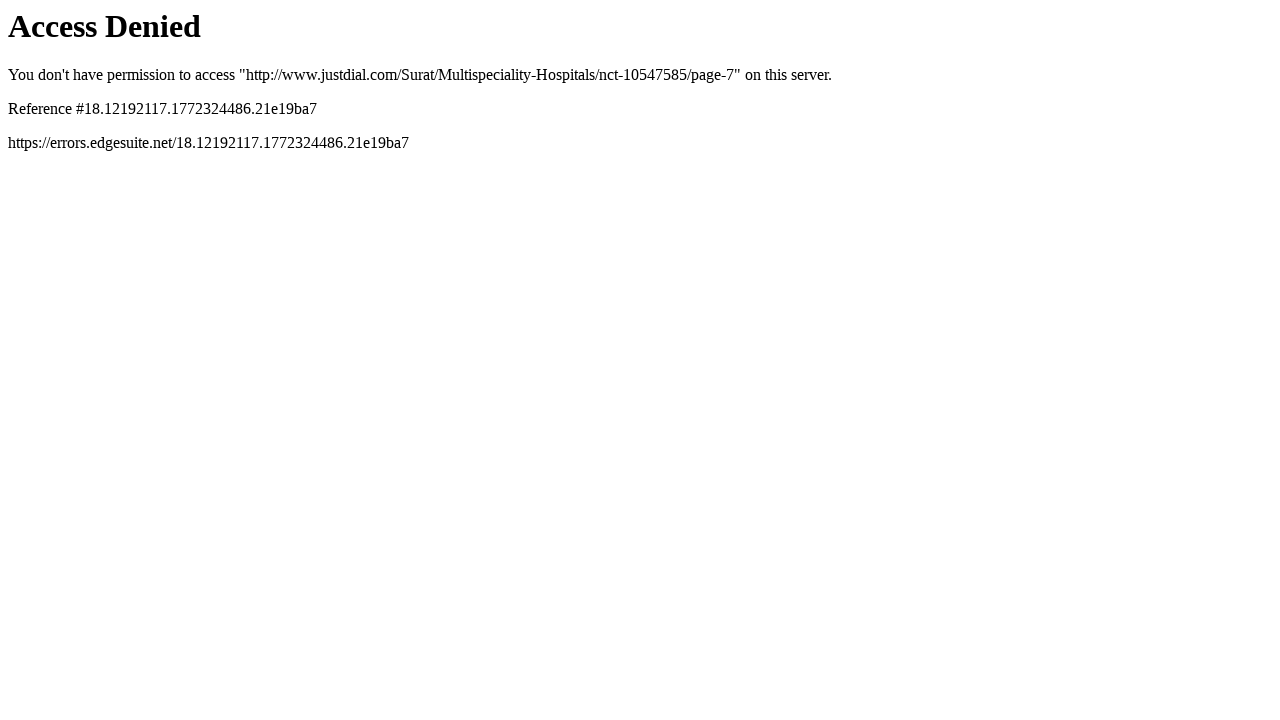

Page 7 loaded and DOM content fully rendered
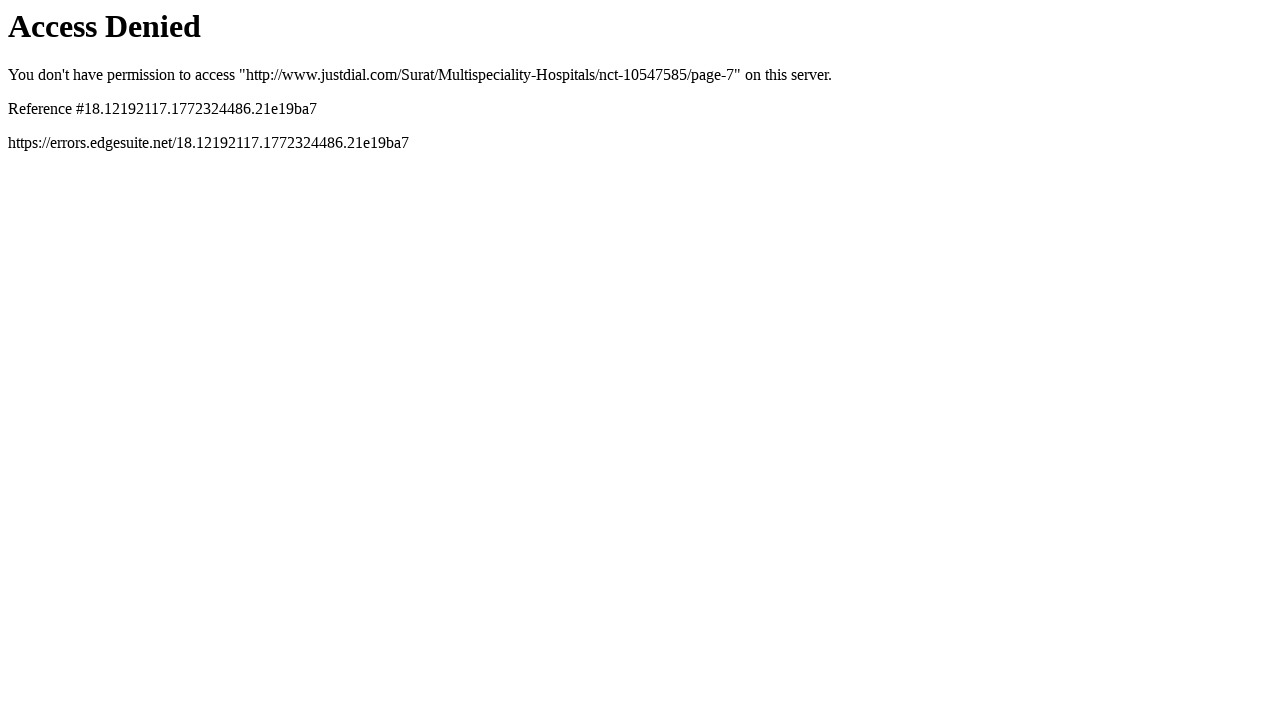

Navigated to hospital directory page 8
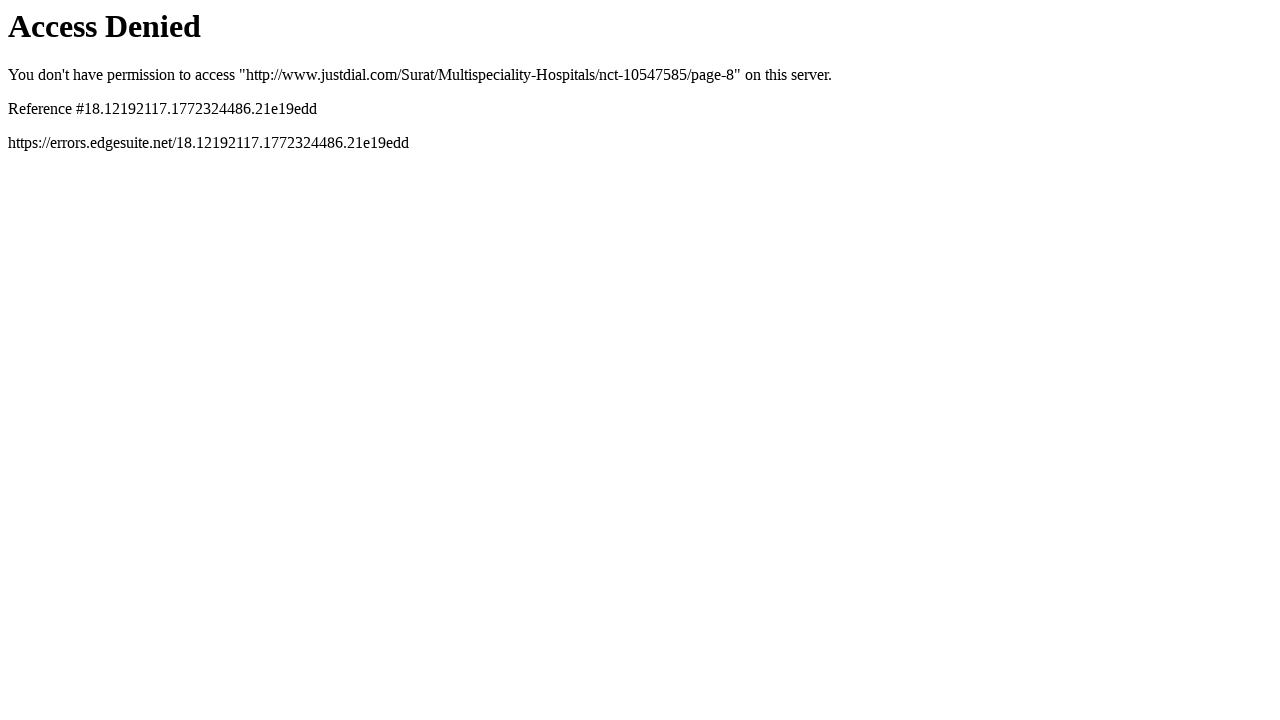

Page 8 loaded and DOM content fully rendered
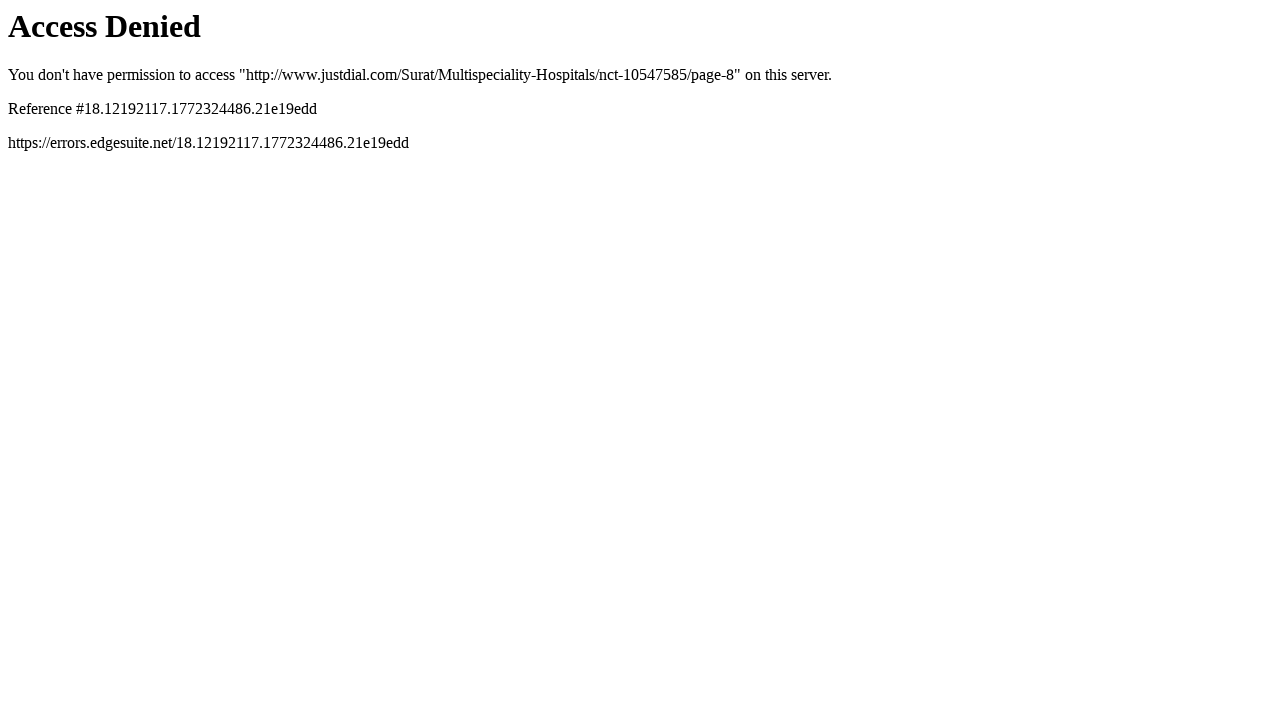

Navigated to hospital directory page 9
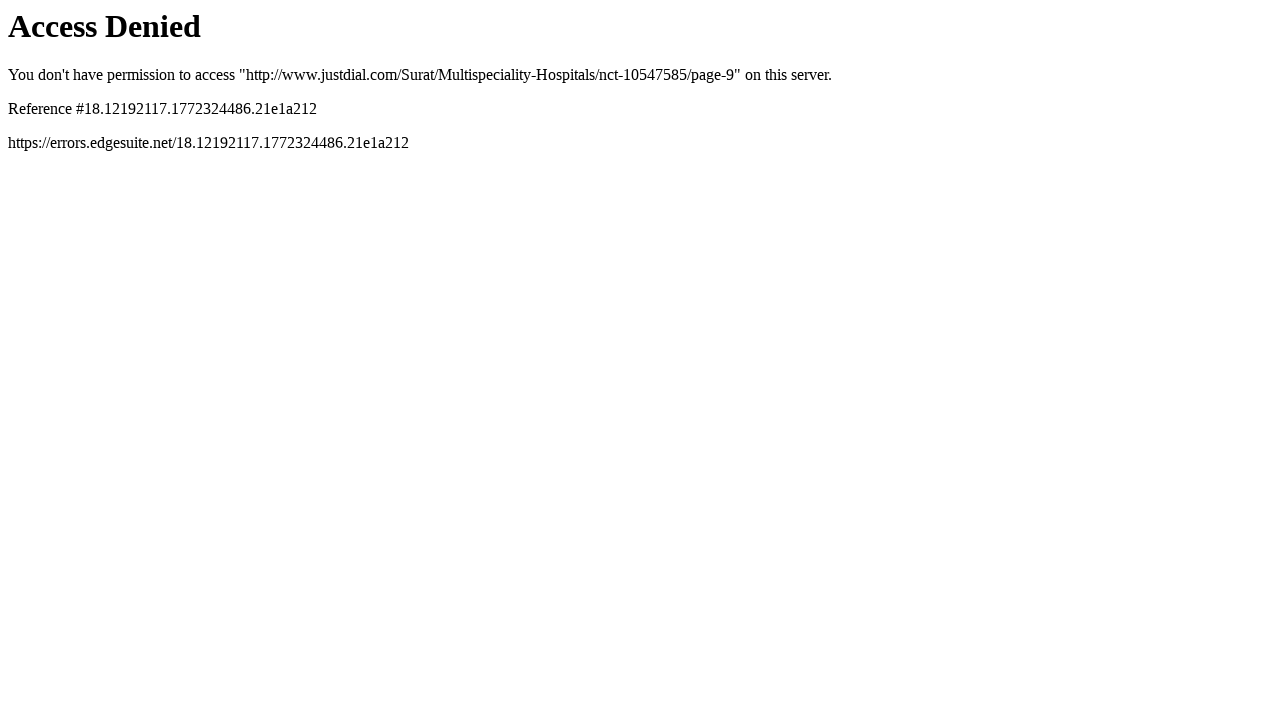

Page 9 loaded and DOM content fully rendered
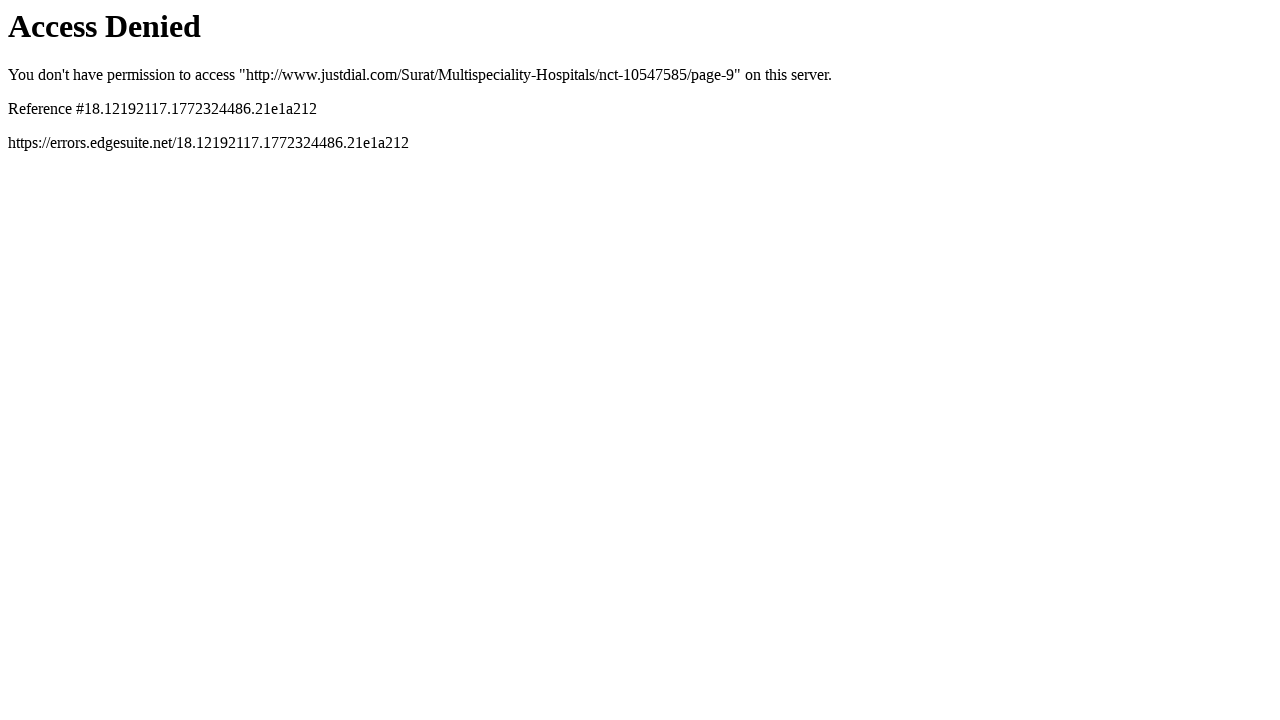

Navigated to hospital directory page 10
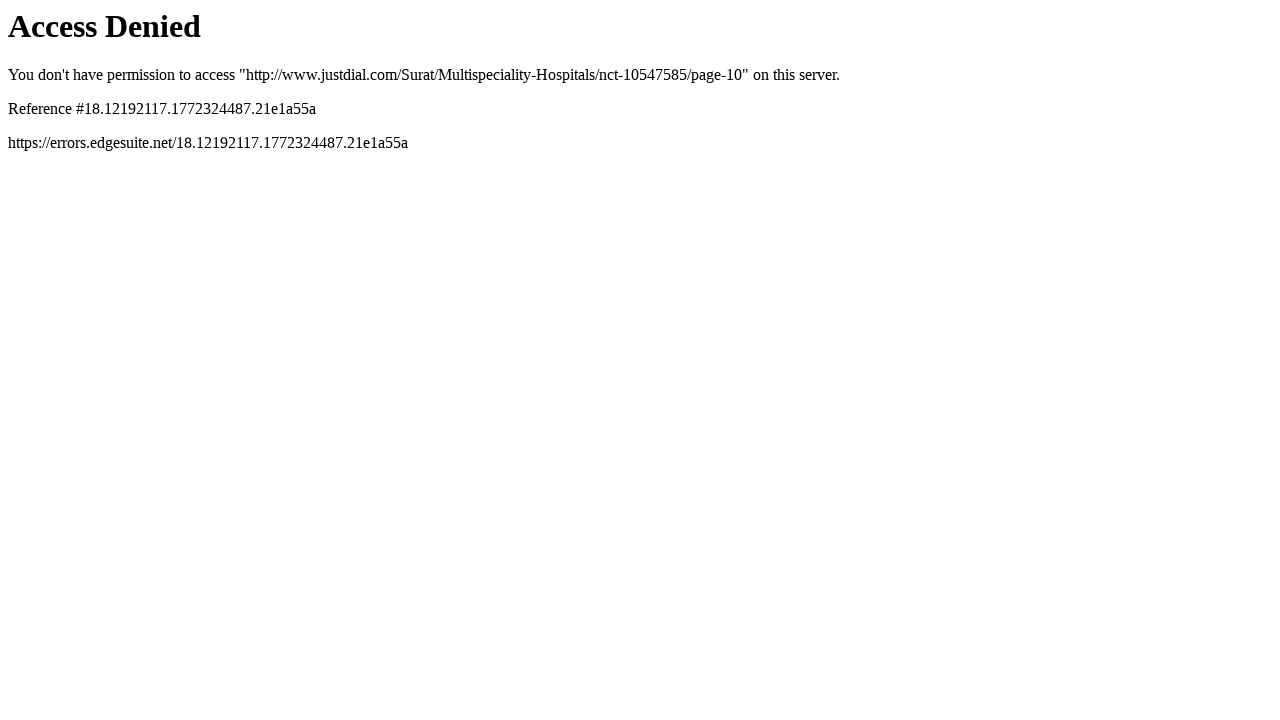

Page 10 loaded and DOM content fully rendered
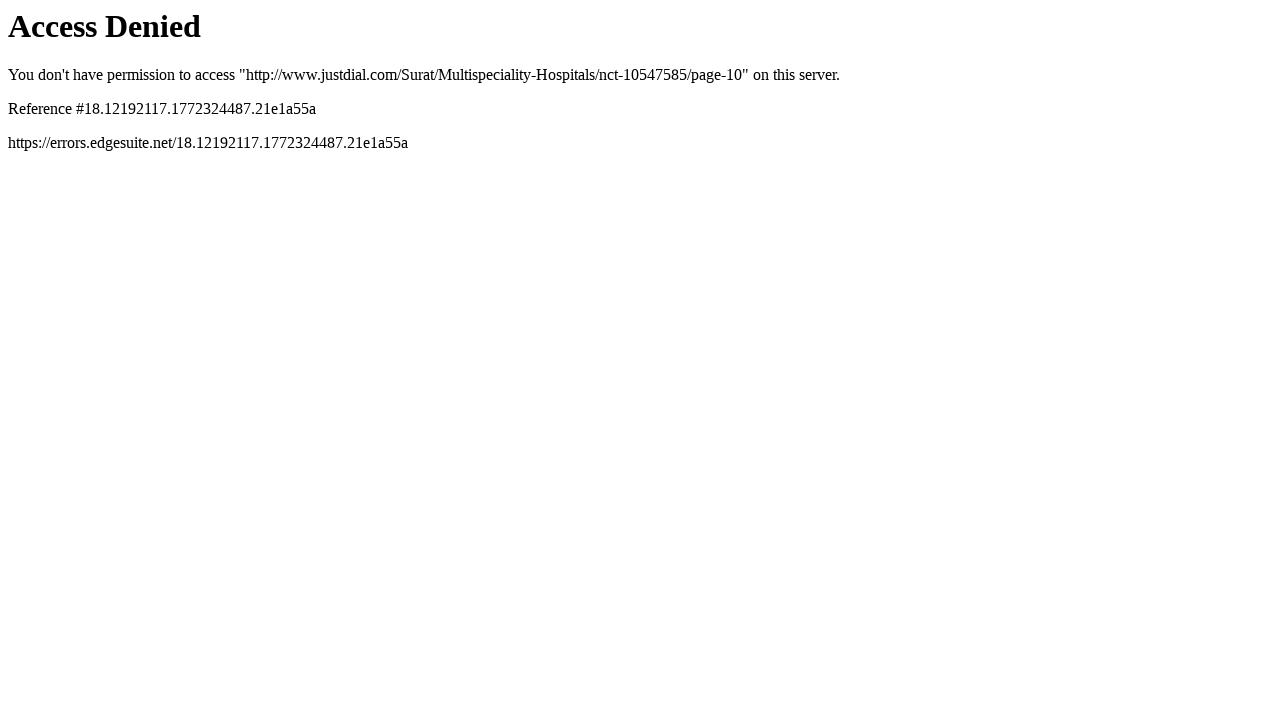

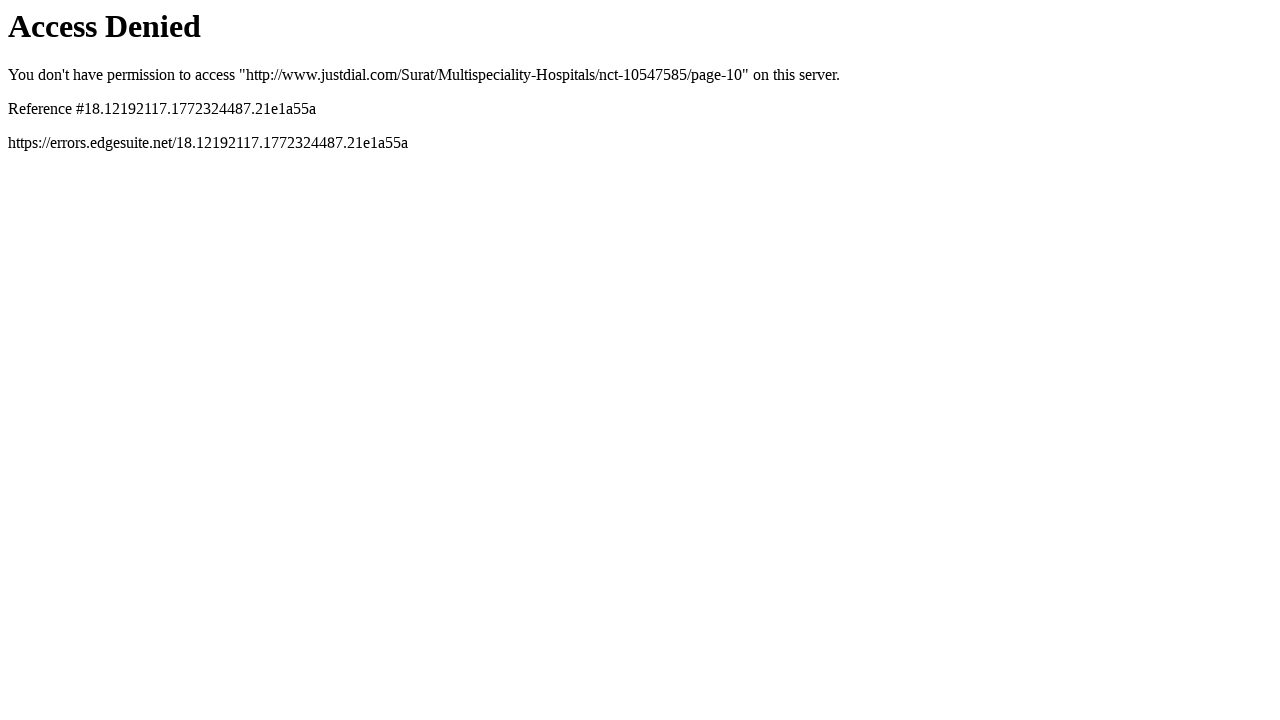